Tests that edits are cancelled when pressing Escape key

Starting URL: https://demo.playwright.dev/todomvc

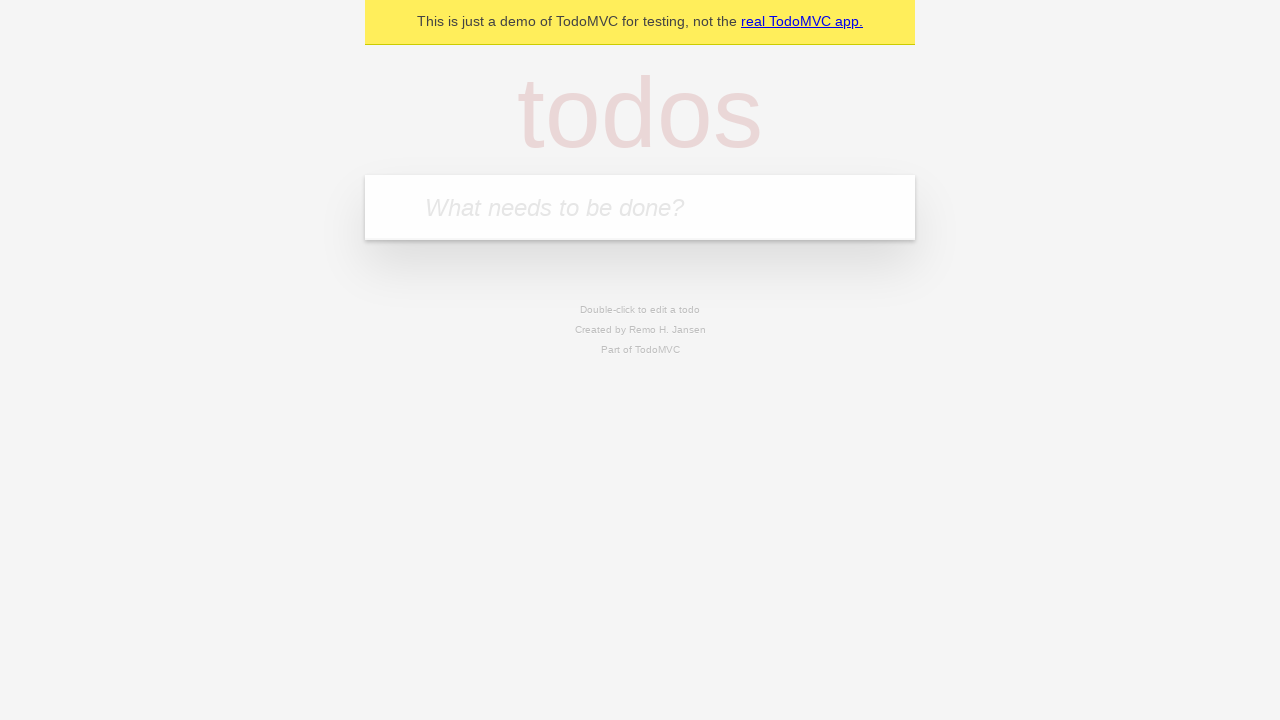

Filled new todo field with 'buy some cheese' on .new-todo
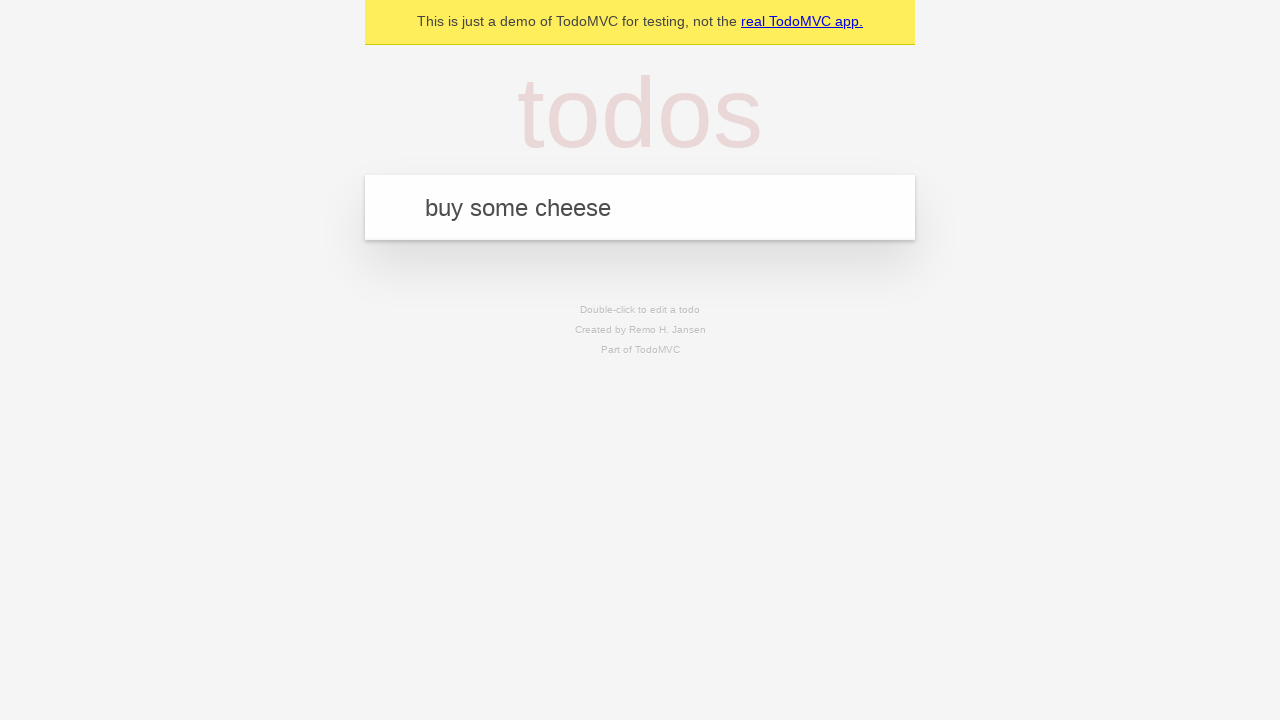

Pressed Enter to add first todo on .new-todo
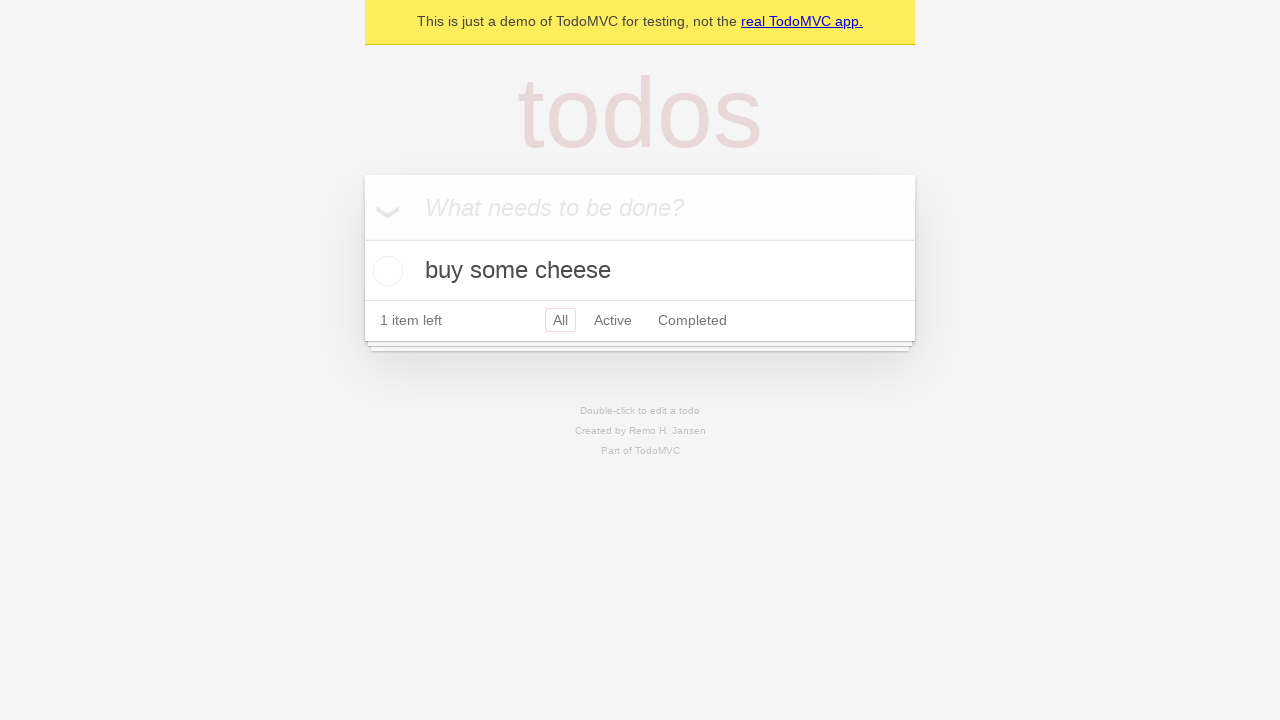

Filled new todo field with 'feed the cat' on .new-todo
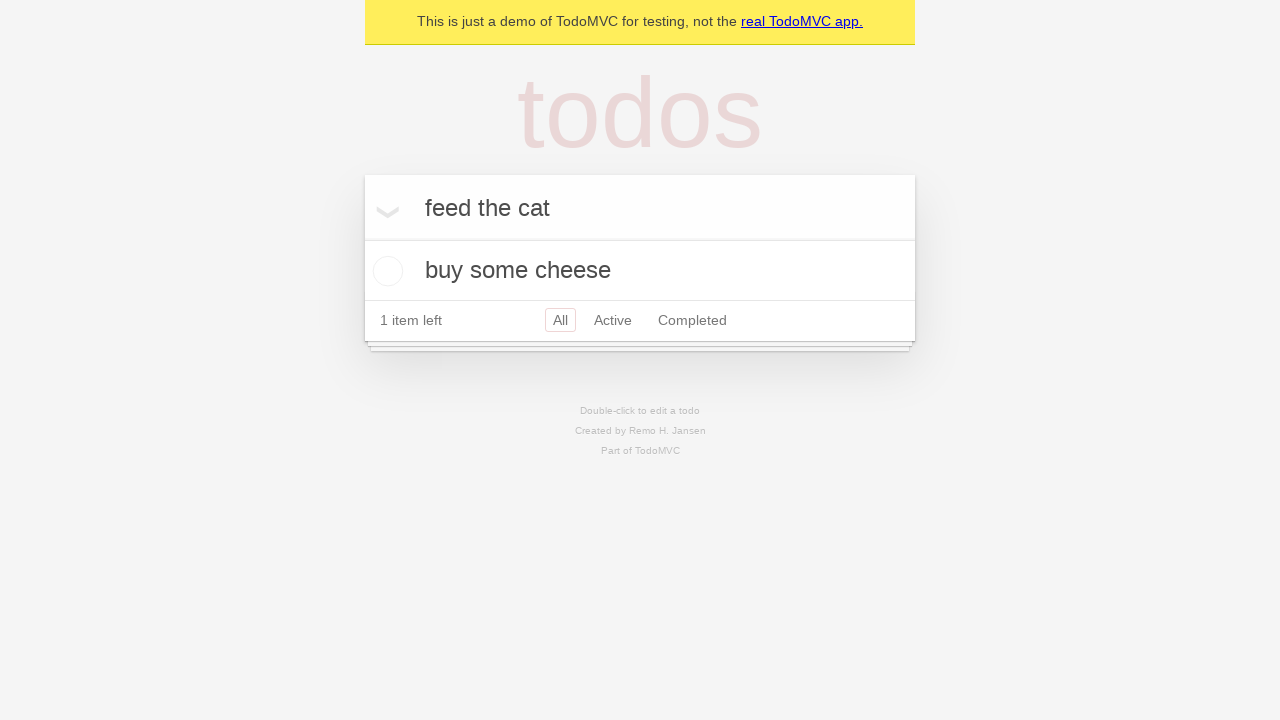

Pressed Enter to add second todo on .new-todo
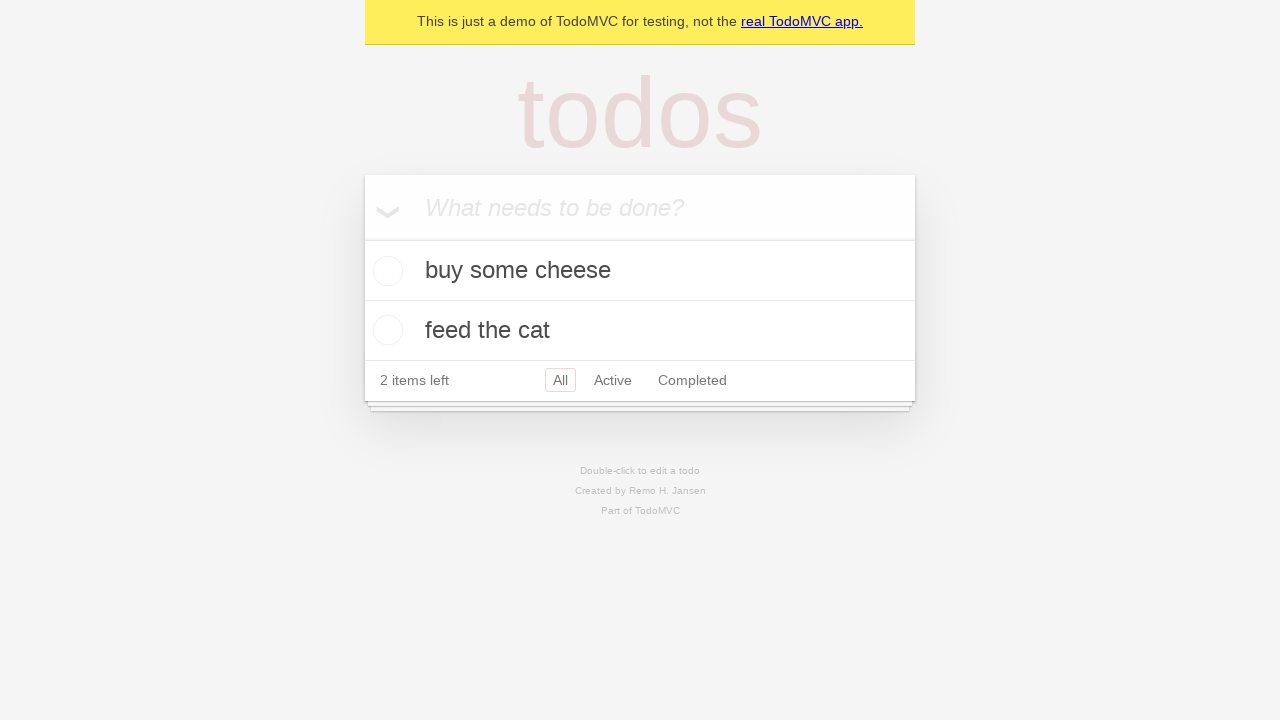

Filled new todo field with 'book a doctors appointment' on .new-todo
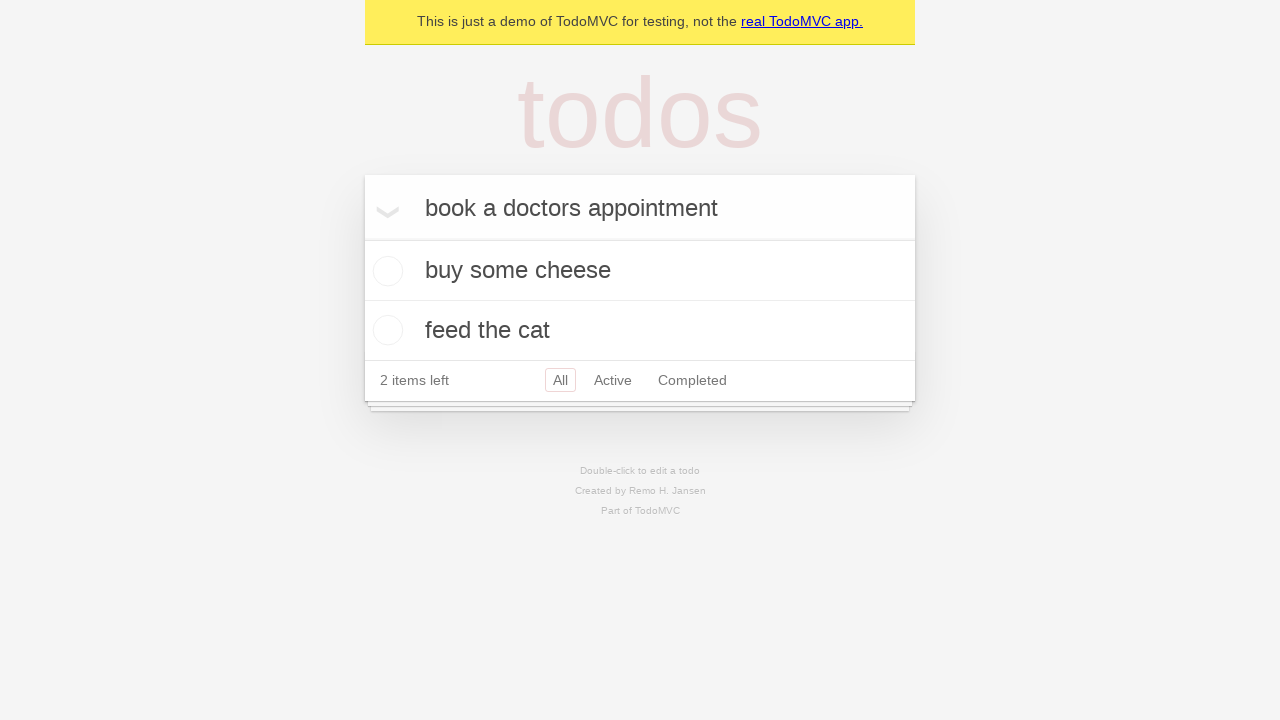

Pressed Enter to add third todo on .new-todo
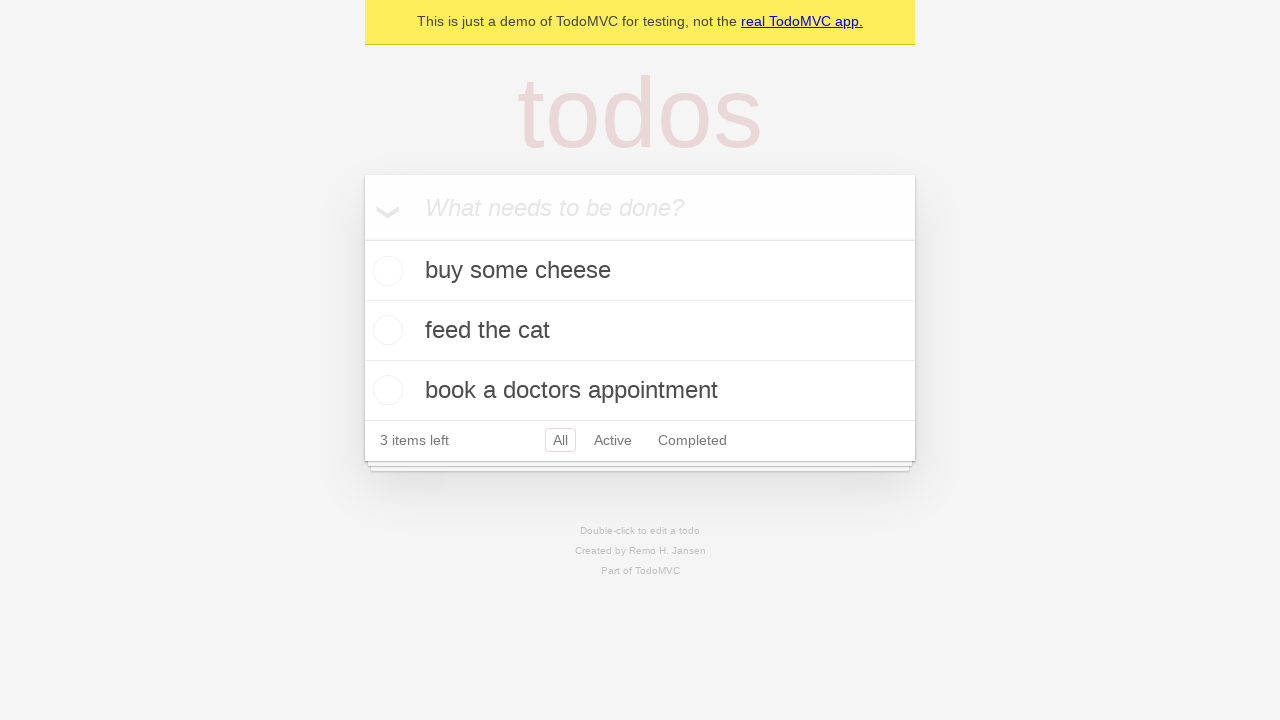

Waited for third todo item to appear
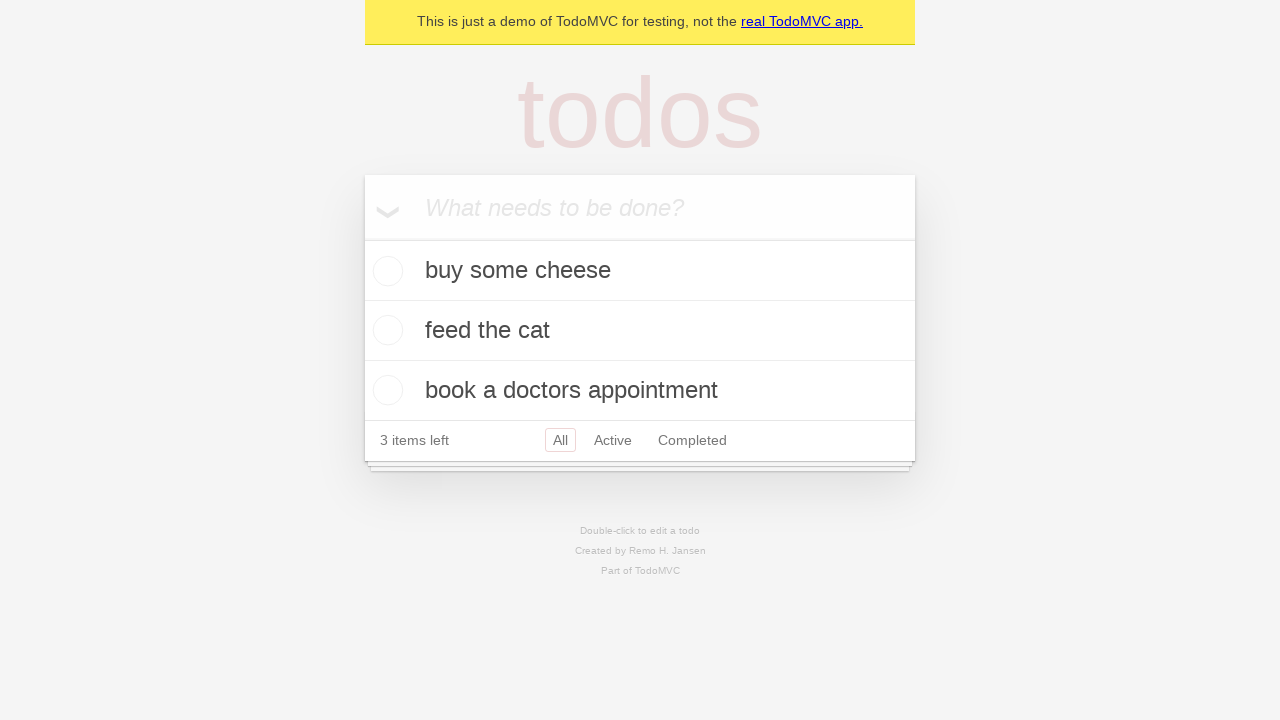

Double-clicked second todo item to enter edit mode at (640, 331) on .todo-list li >> nth=1
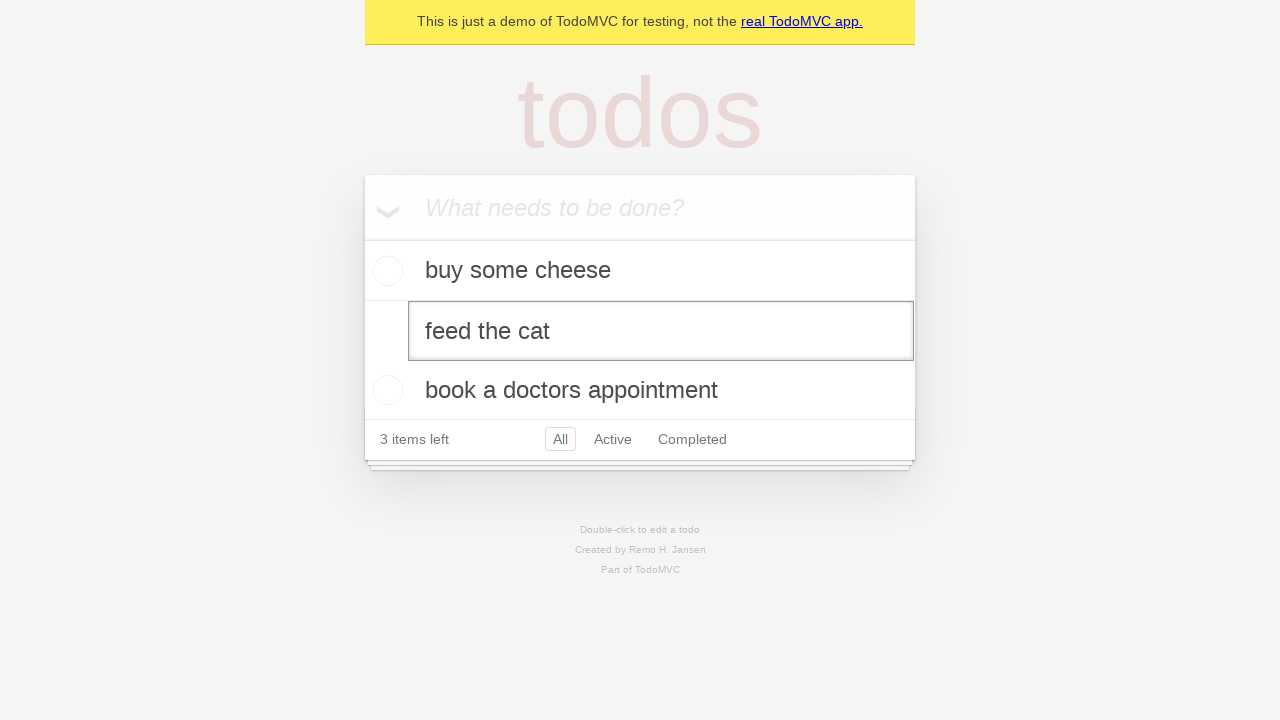

Pressed Escape key to cancel edit mode on .todo-list li >> nth=1 >> .edit
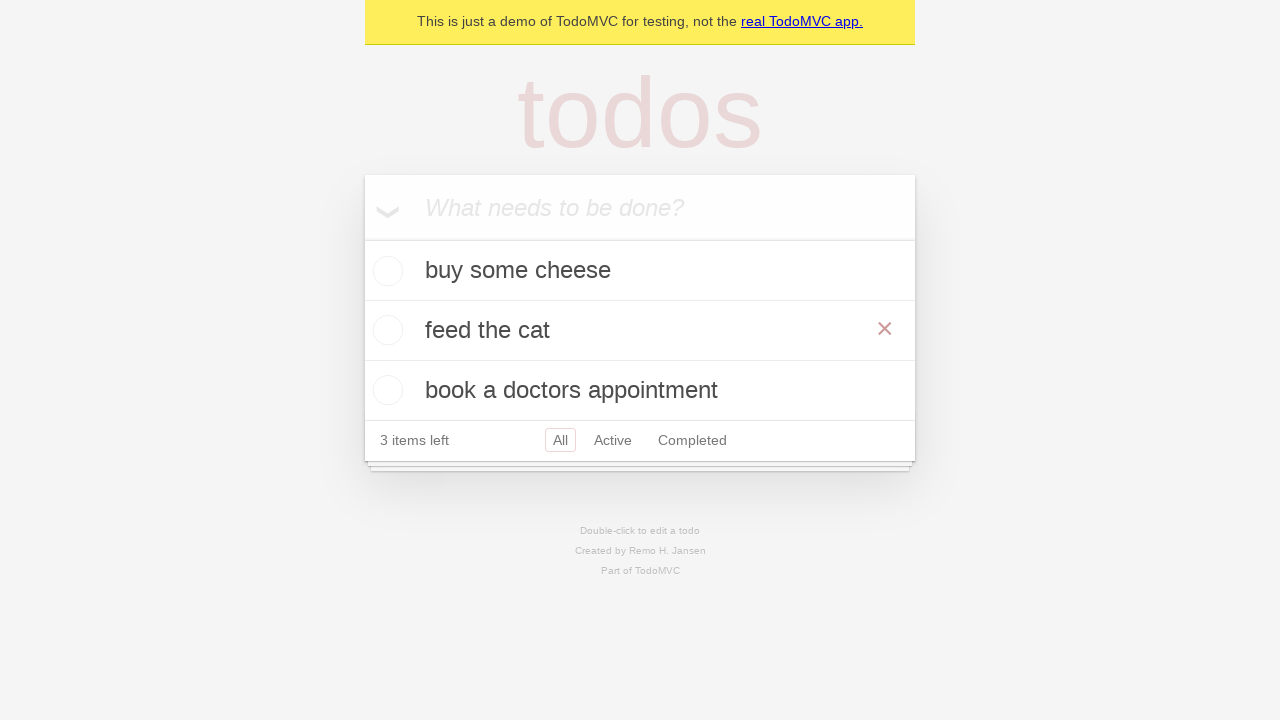

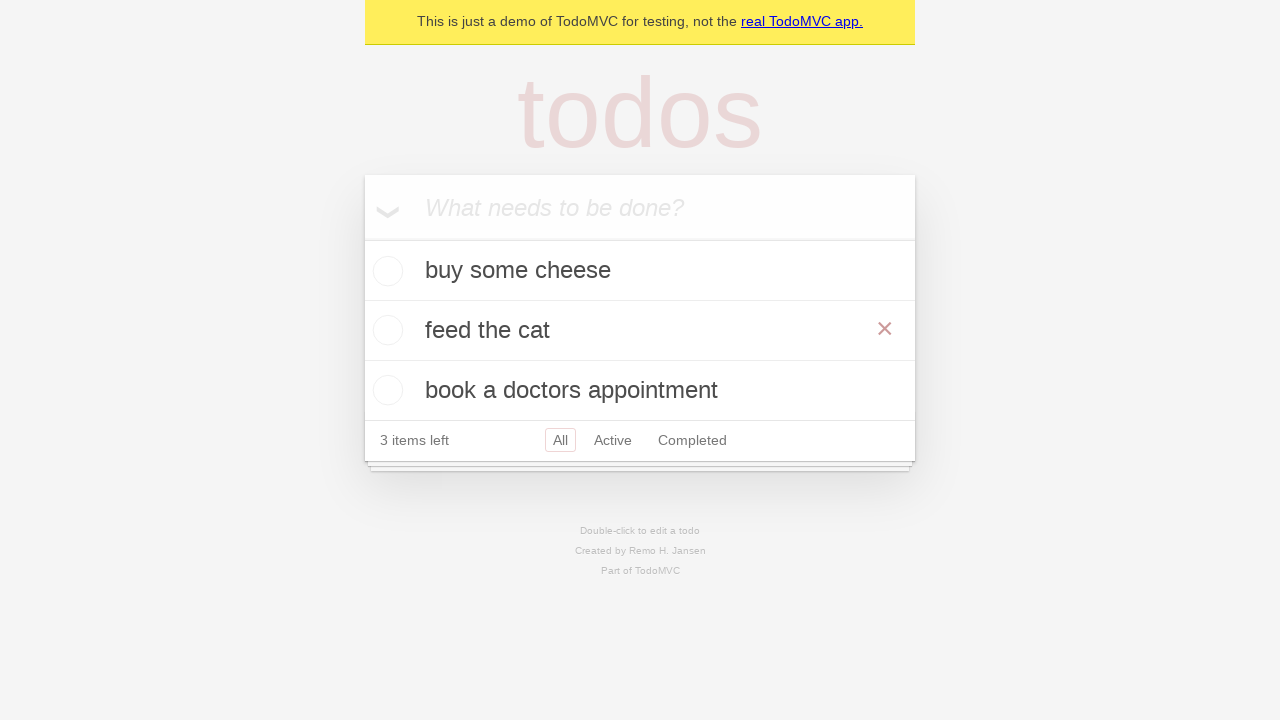